Tests card number validation by submitting the form with an invalid card number and verifying the appropriate error message appears

Starting URL: https://sandbox.cardpay.com/MI/cardpayment2.html?orderXml=PE9SREVSIFdBTExFVF9JRD0nODI5OScgT1JERVJfTlVNQkVSPSc0NTgyMTEnIEFNT1VOVD0nMjkxLjg2JyBDVVJSRU5DWT0nRVVSJyAgRU1BSUw9J2N1c3RvbWVyQGV4YW1wbGUuY29tJz4KPEFERFJFU1MgQ09VTlRSWT0nVVNBJyBTVEFURT0nTlknIFpJUD0nMTAwMDEnIENJVFk9J05ZJyBTVFJFRVQ9JzY3NyBTVFJFRVQnIFBIT05FPSc4NzY5OTA5MCcgVFlQRT0nQklMTElORycvPgo8L09SREVSPg==&sha512=998150a2b27484b776a1628bfe7505a9cb430f276dfa35b14315c1c8f03381a90490f6608f0dcff789273e05926cd782e1bb941418a9673f43c47595aa7b8b0d

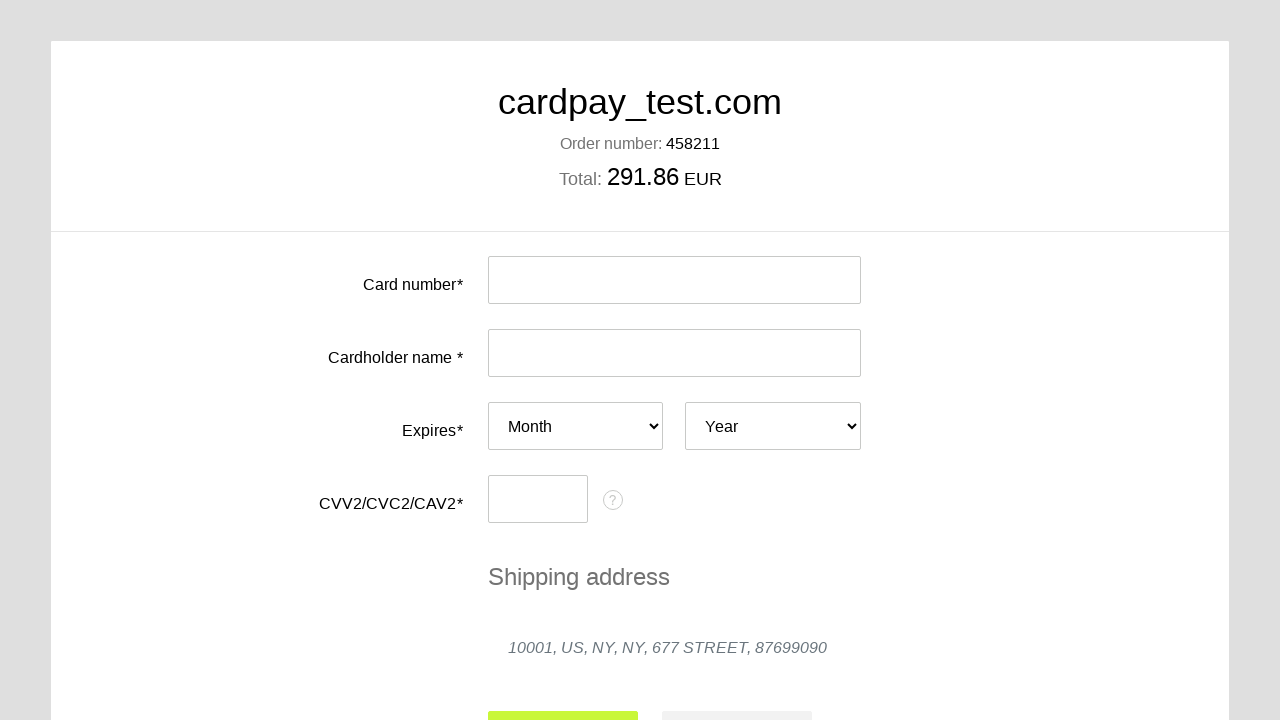

Clicked card number input field at (674, 280) on #input-card-number
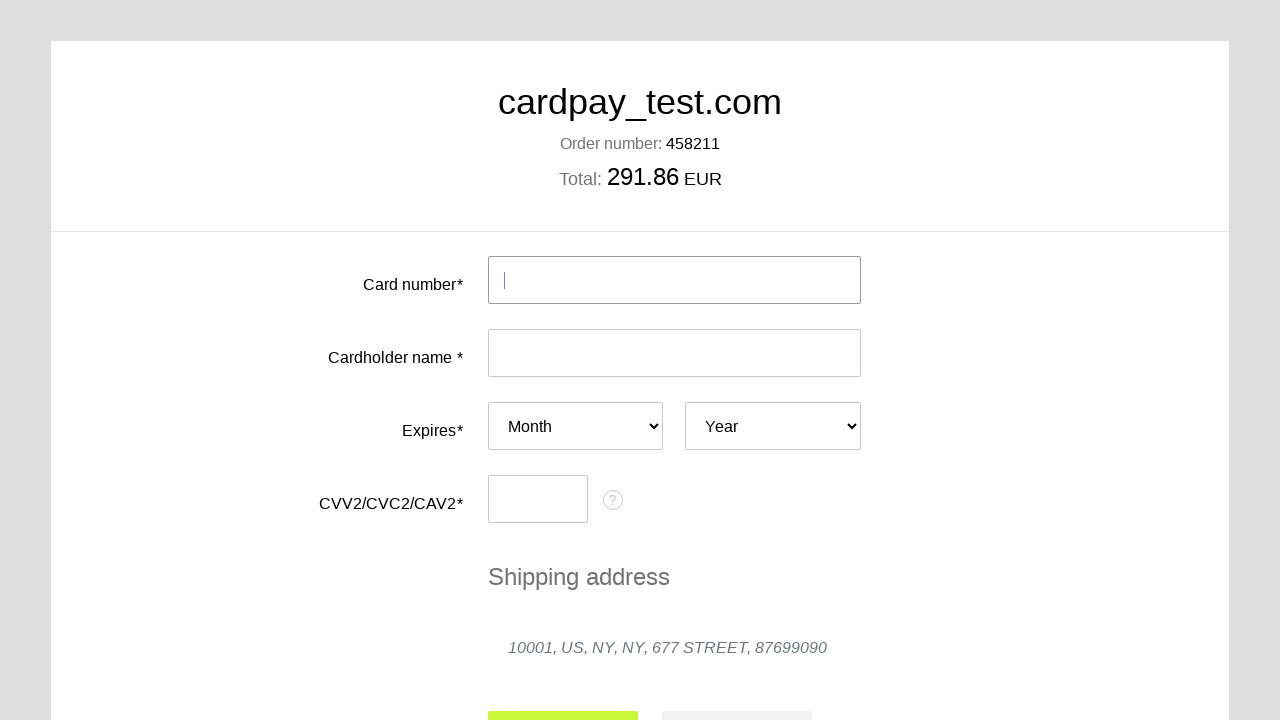

Filled card number field with invalid card number '40000000000000020' on #input-card-number
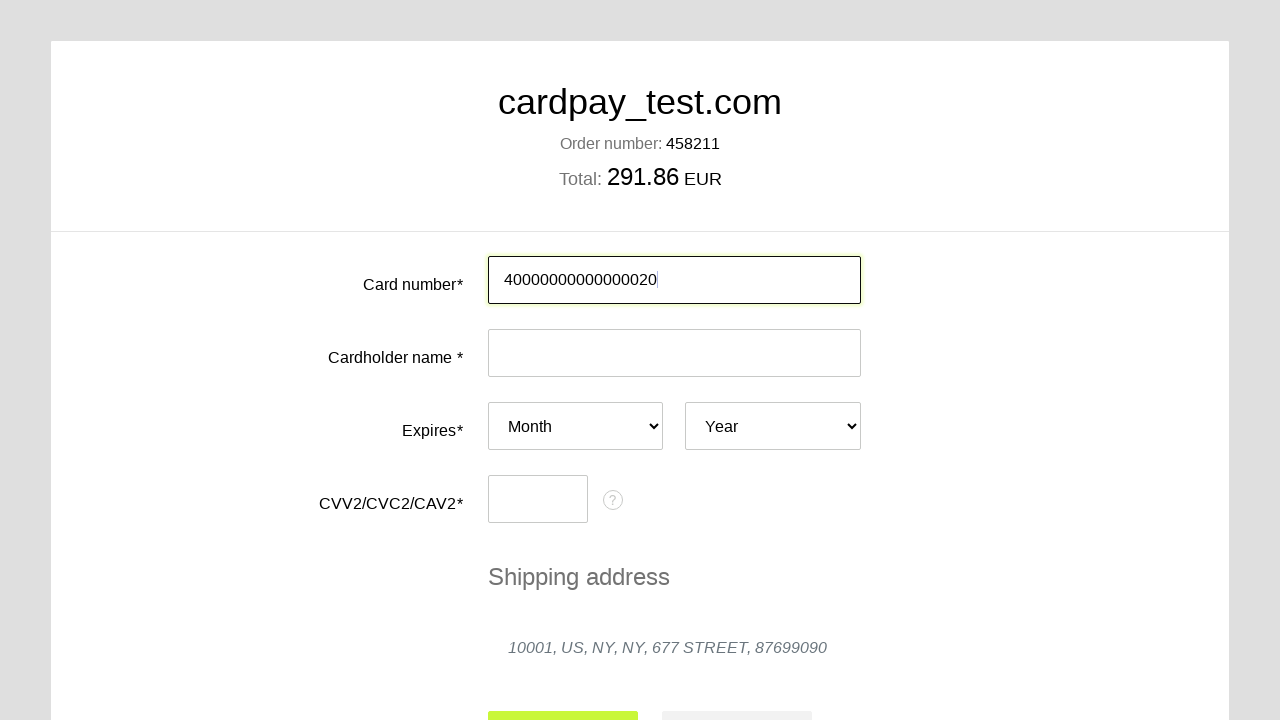

Clicked cardholder name input field at (674, 353) on #input-card-holder
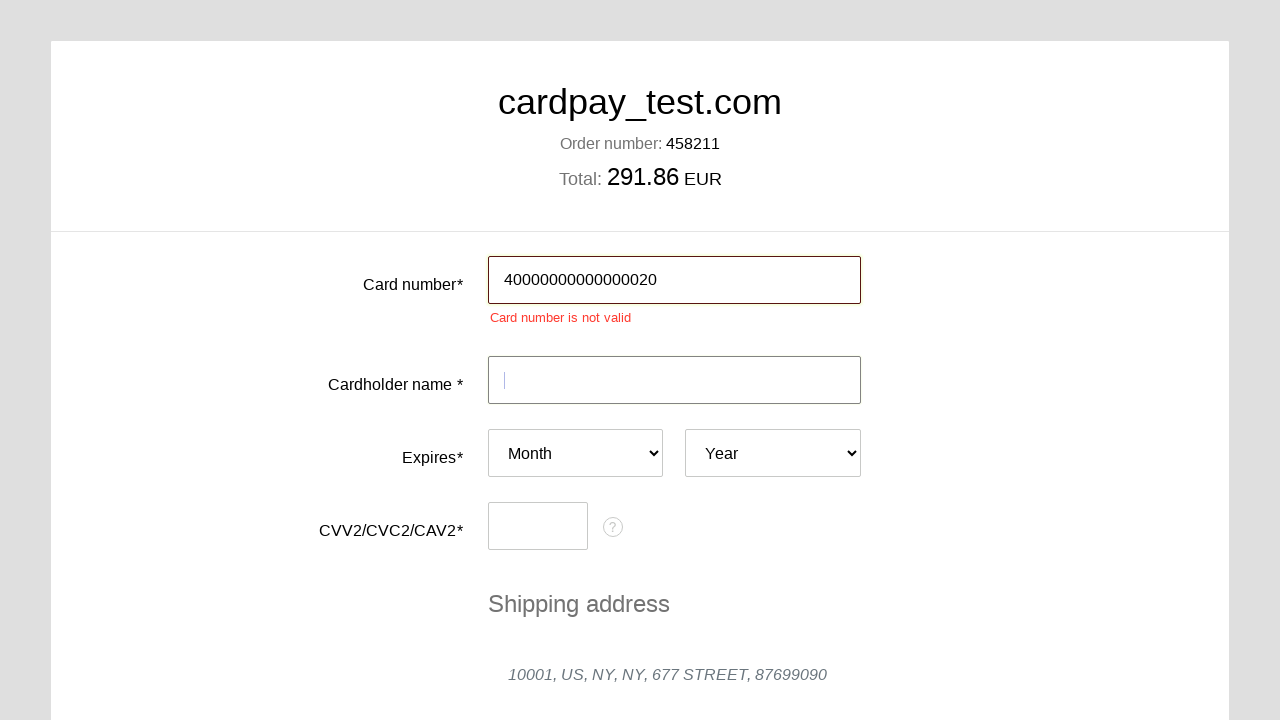

Filled cardholder name field with 'JOHN DOE' on #input-card-holder
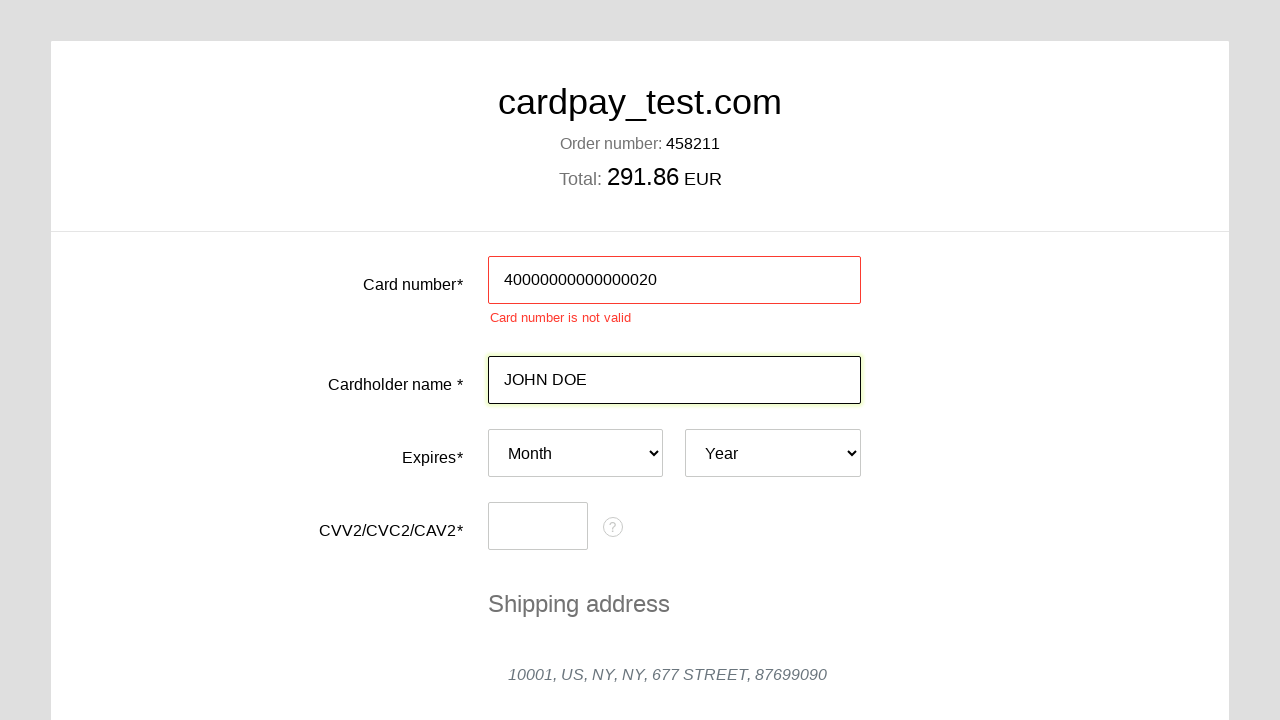

Clicked card expiry month dropdown at (576, 453) on #card-expires-month
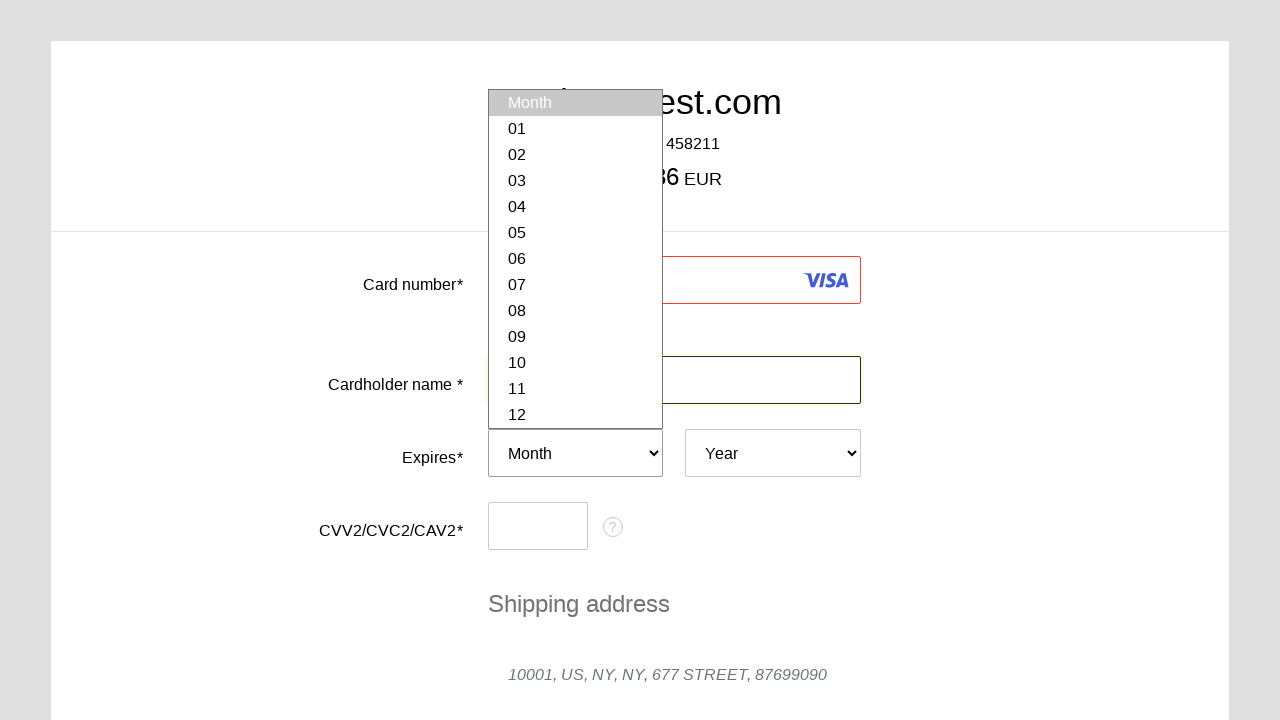

Selected expiry month '02' (February) on #card-expires-month
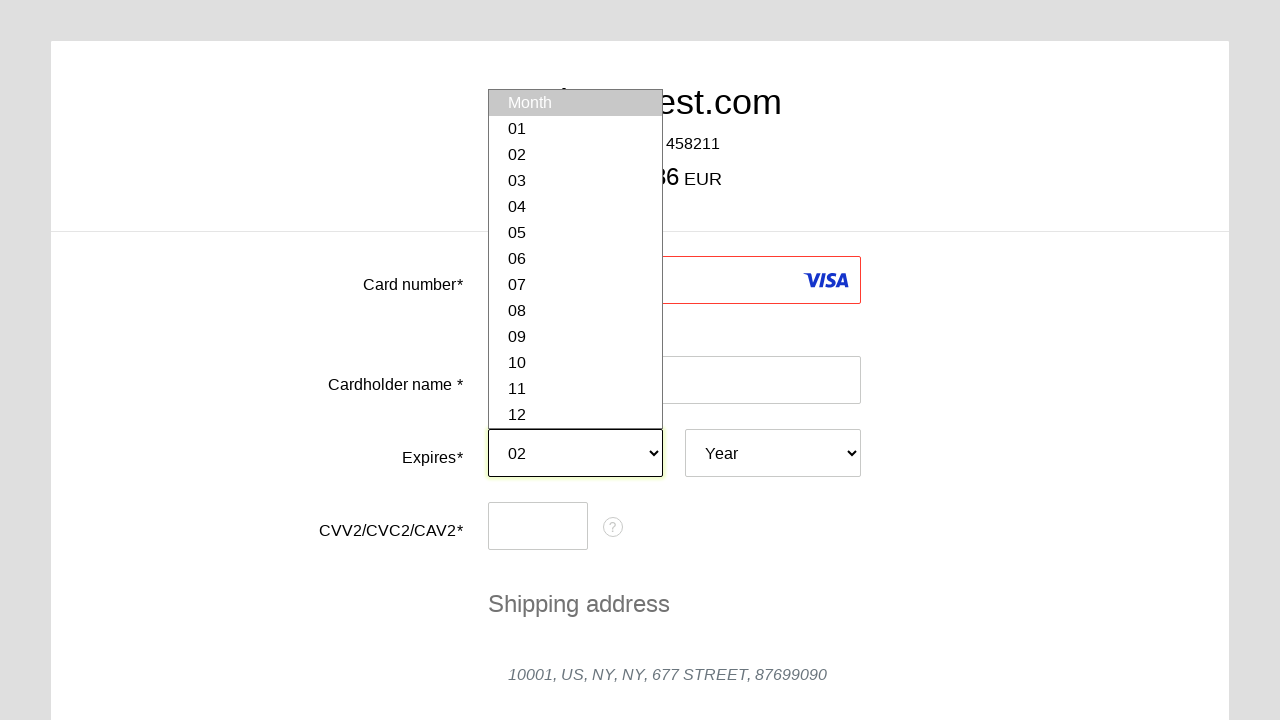

Clicked card expiry year dropdown at (773, 453) on #card-expires-year
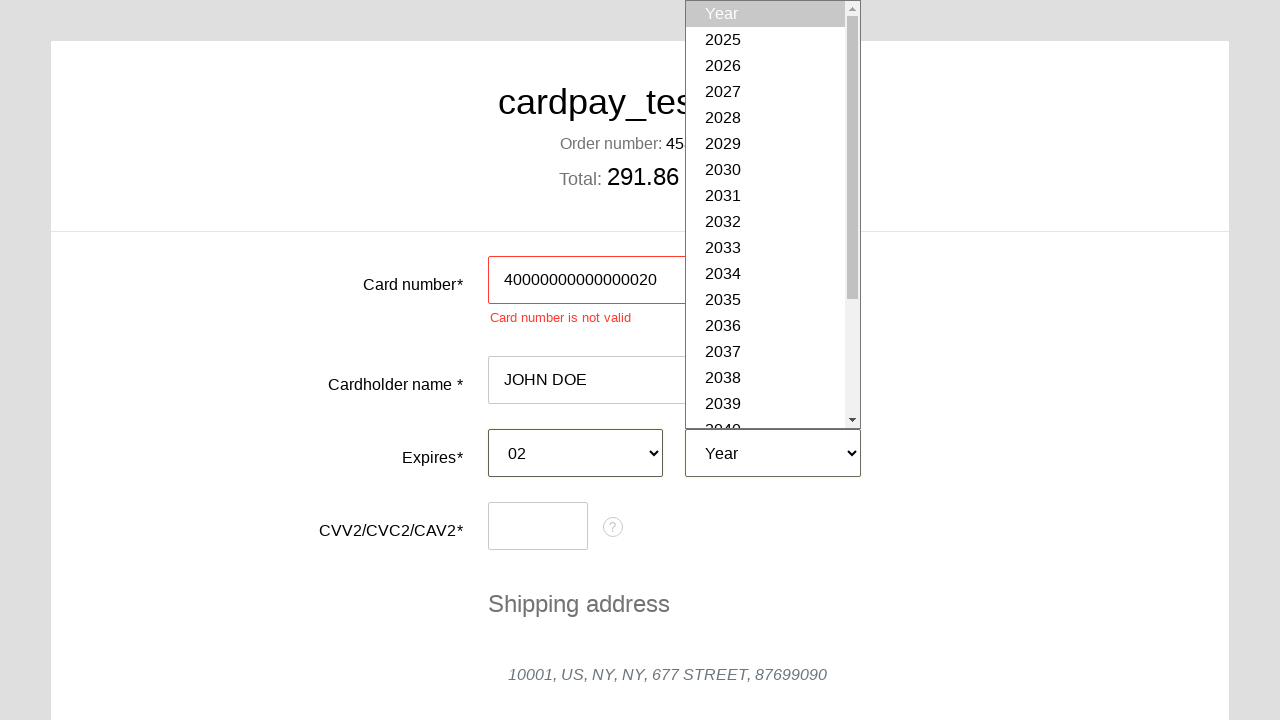

Selected expiry year '2030' on #card-expires-year
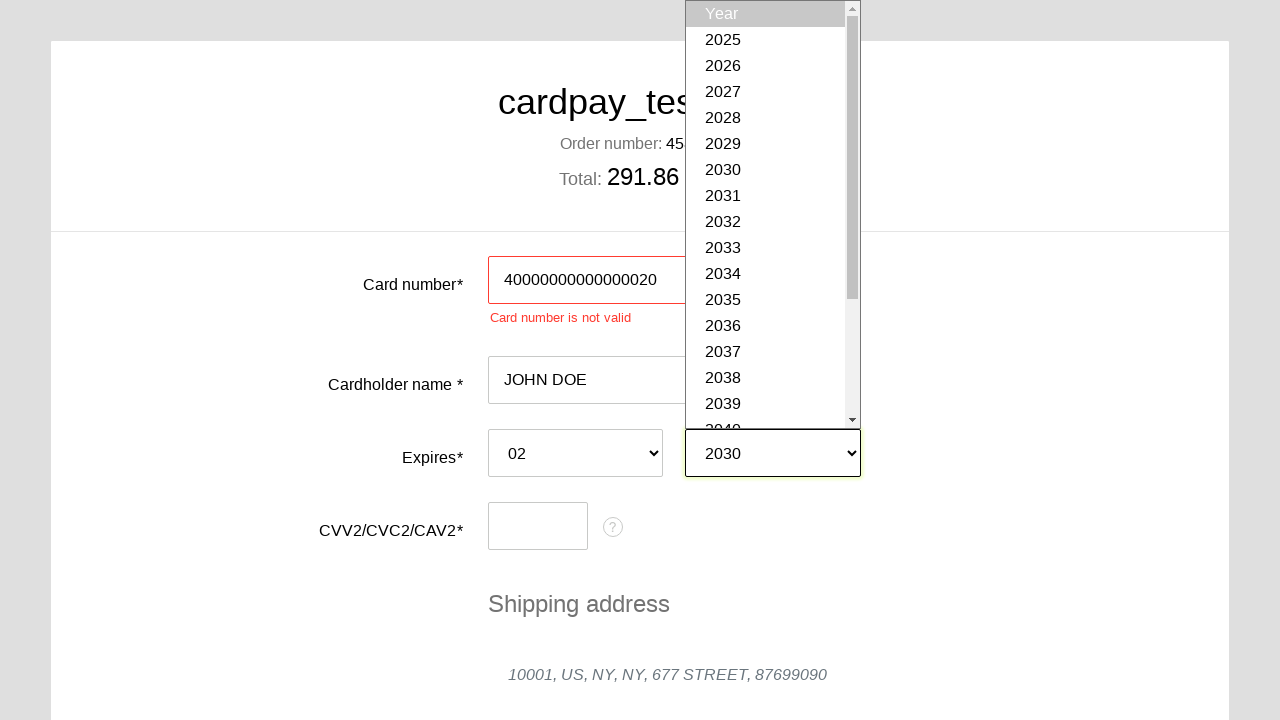

Clicked CVC input field at (538, 526) on #input-card-cvc
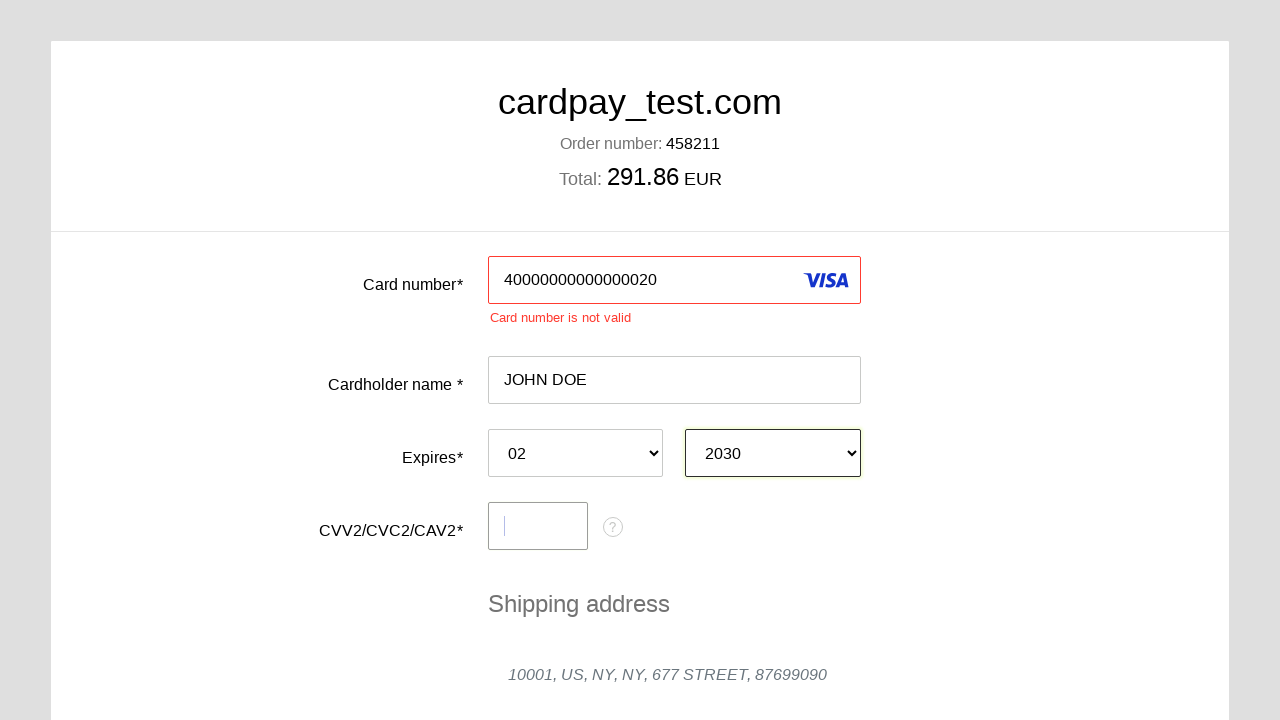

Filled CVC field with '123' on #input-card-cvc
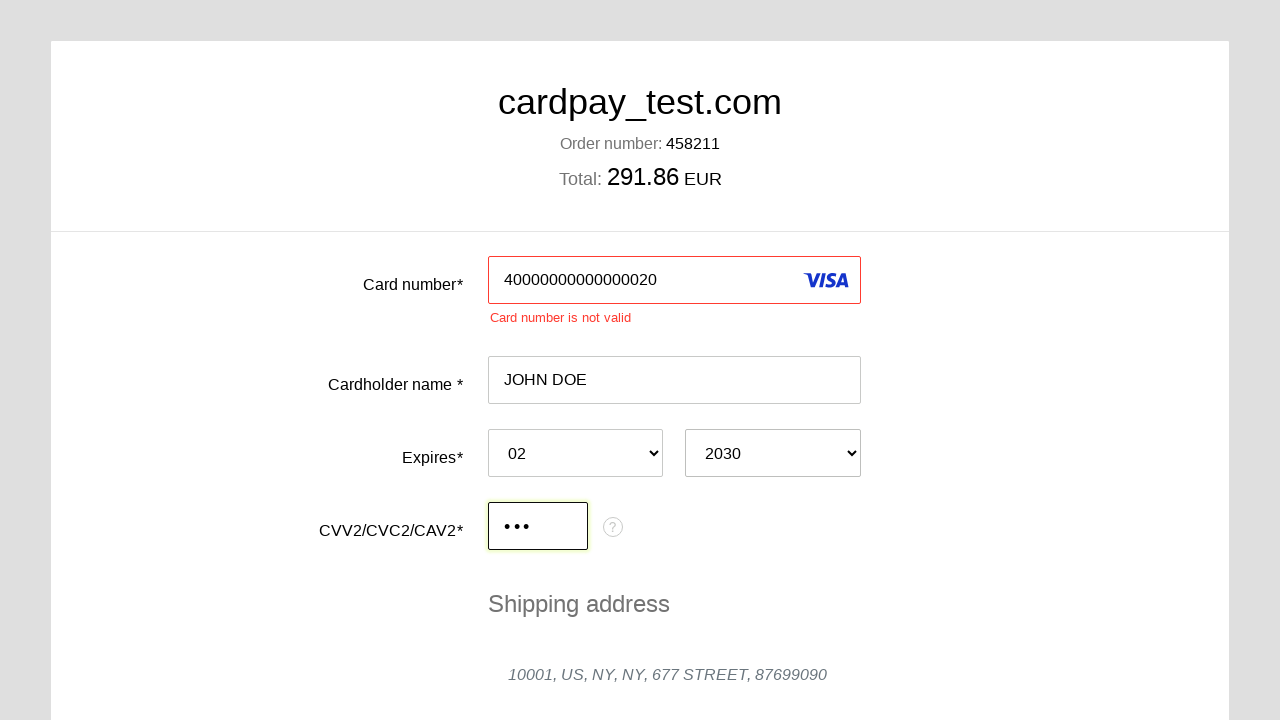

Clicked submit button to submit the form with invalid card number at (563, 503) on #action-submit
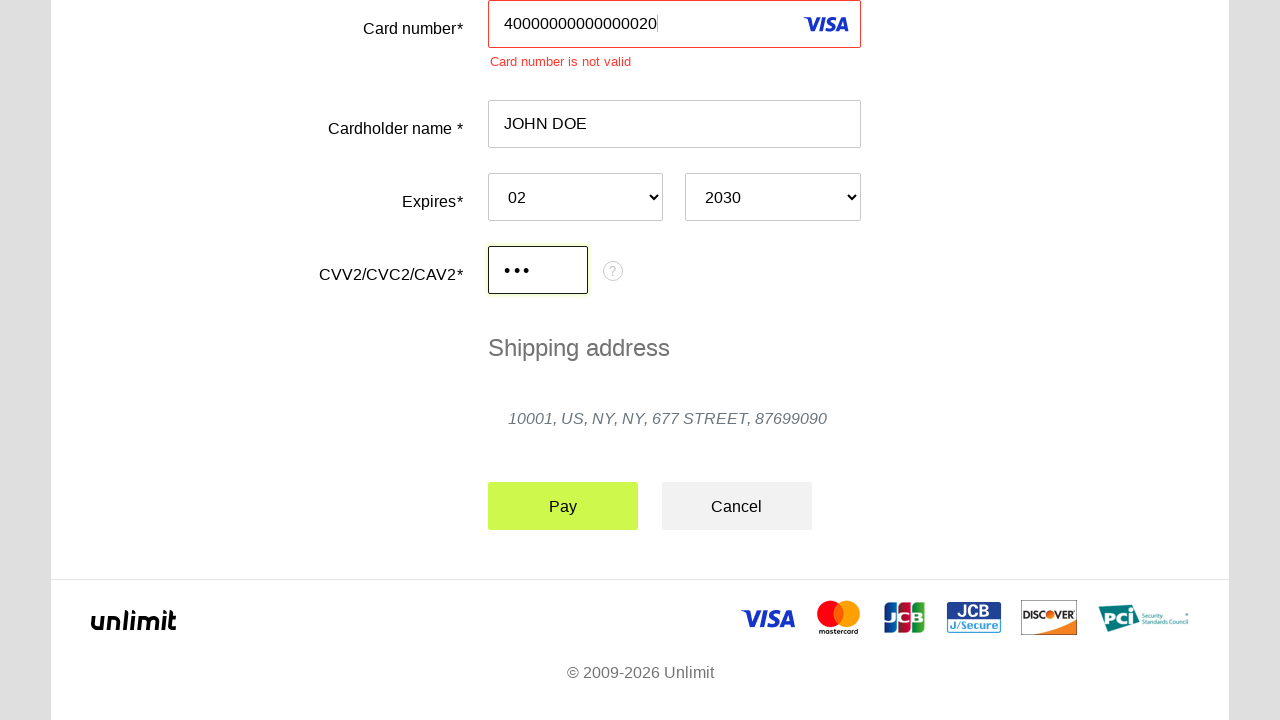

Card number error message appeared, validating error handling for invalid card number
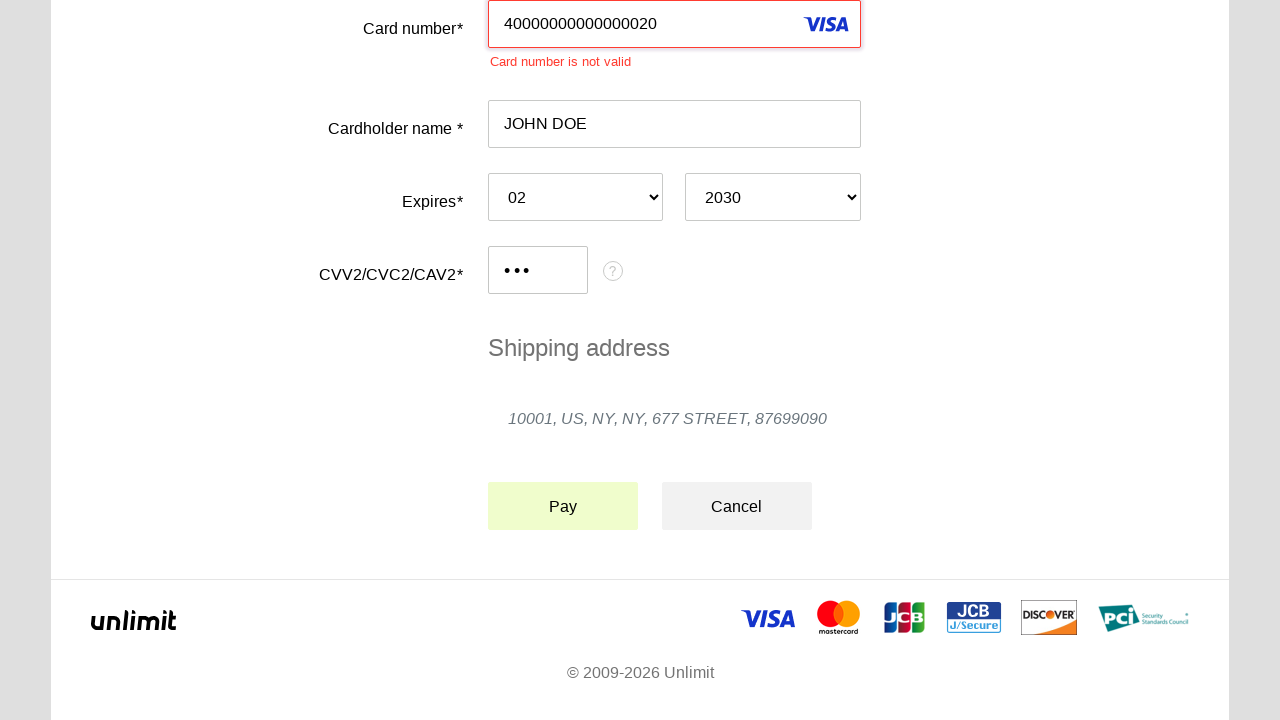

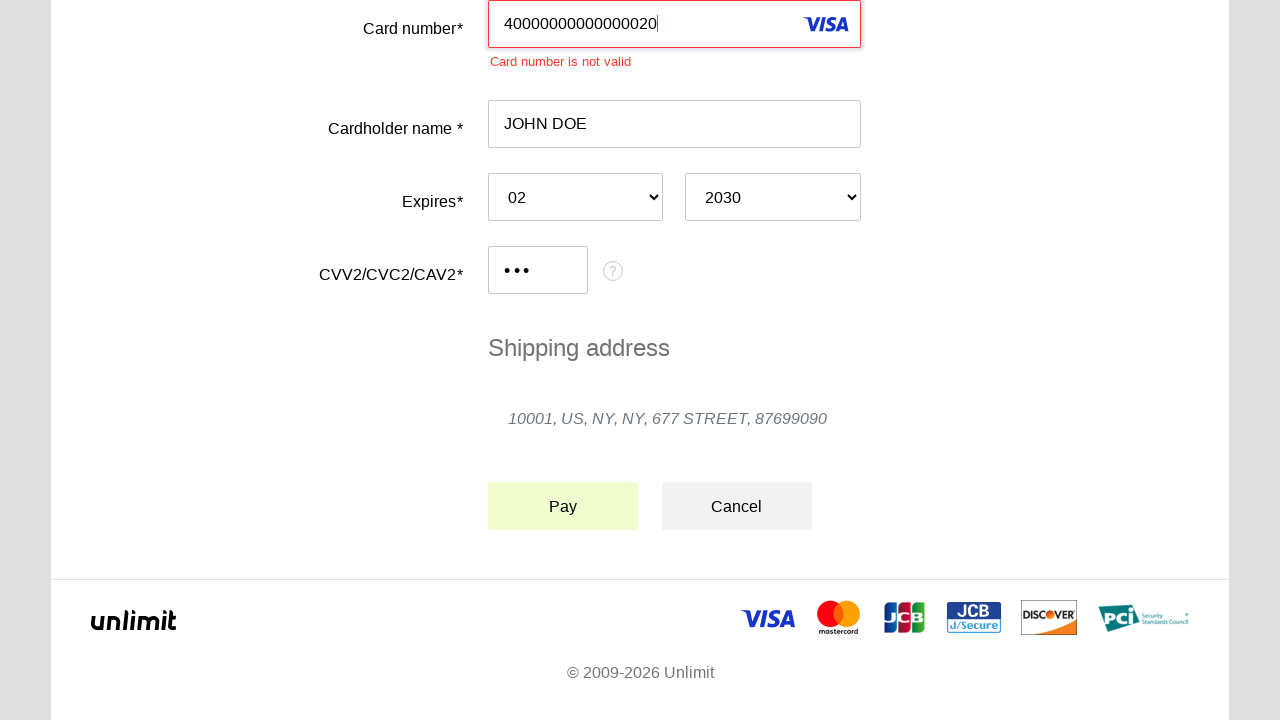